Tests e-commerce functionality by searching for products, adding specific items to cart, and proceeding through checkout flow

Starting URL: https://rahulshettyacademy.com/seleniumPractise/#/

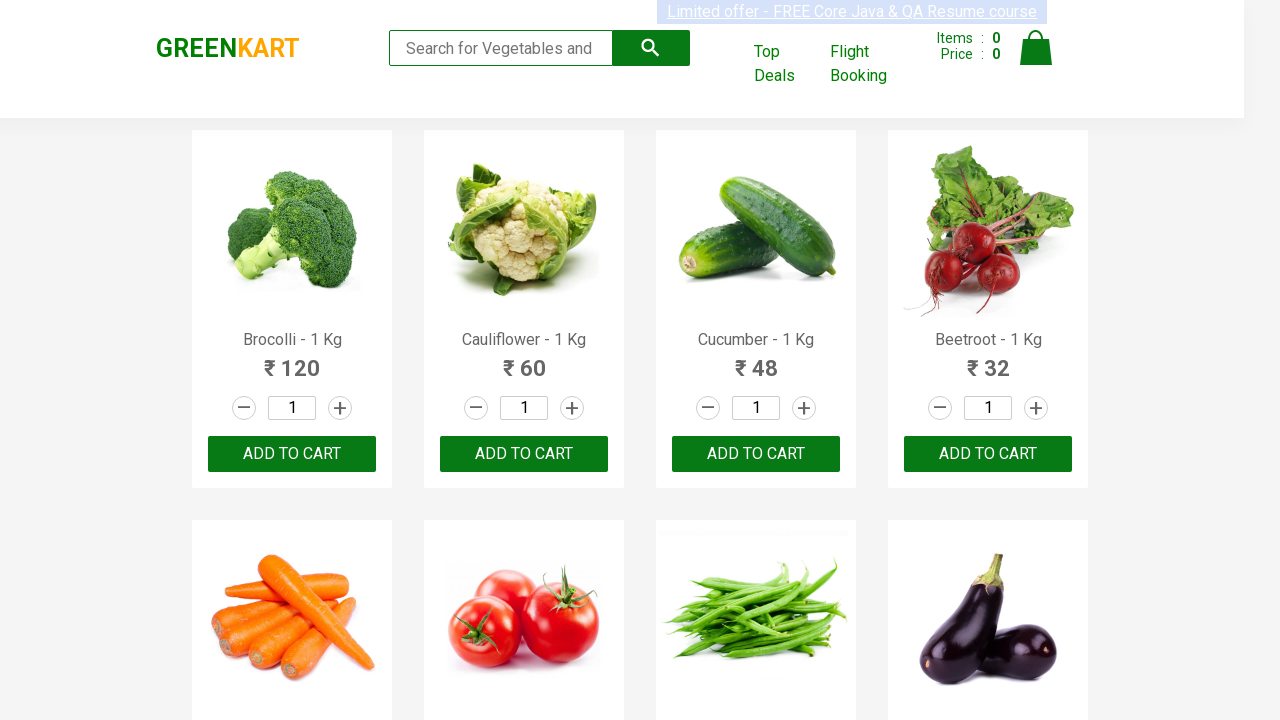

Filled search box with 'ca' on .search-keyword
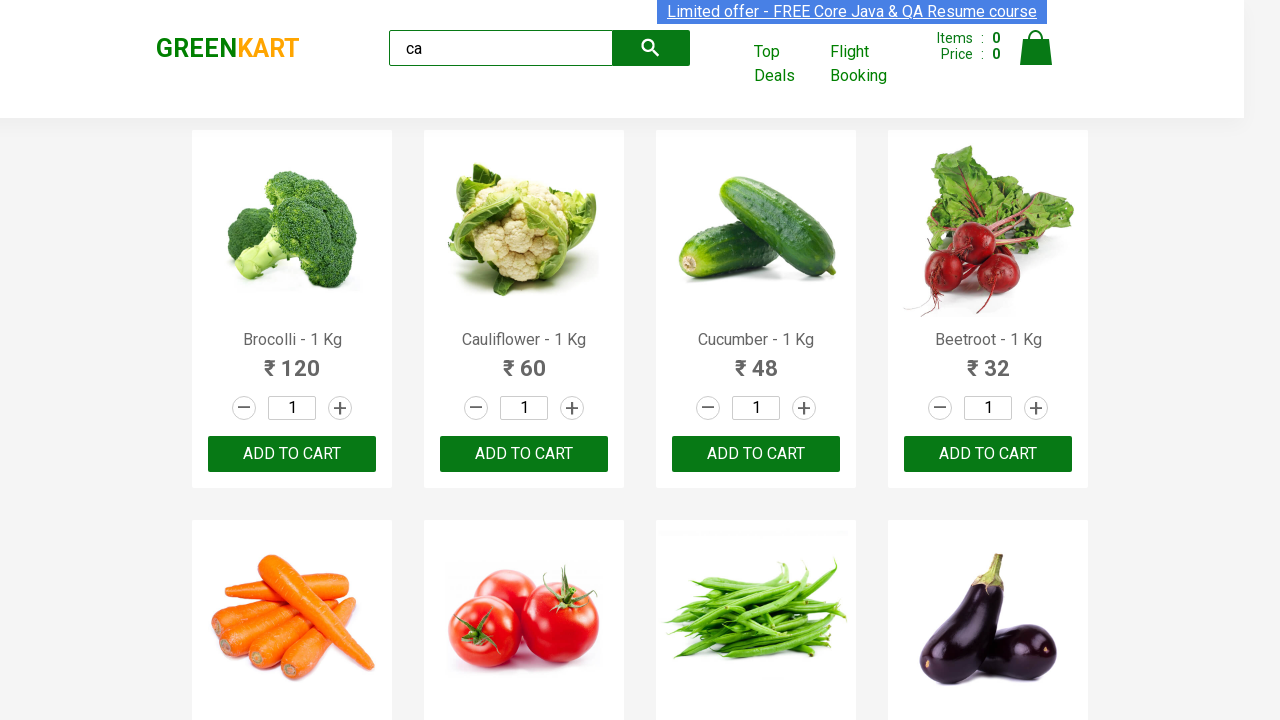

Waited 2 seconds for products to load
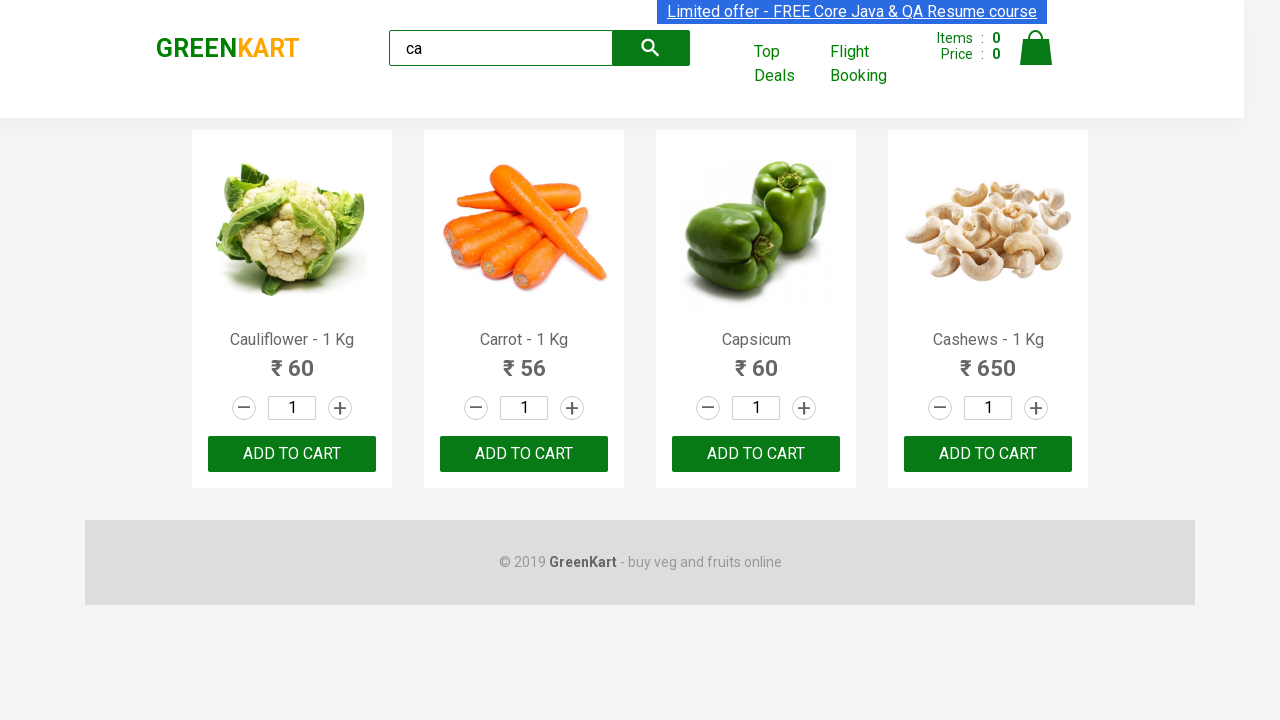

Located all product elements
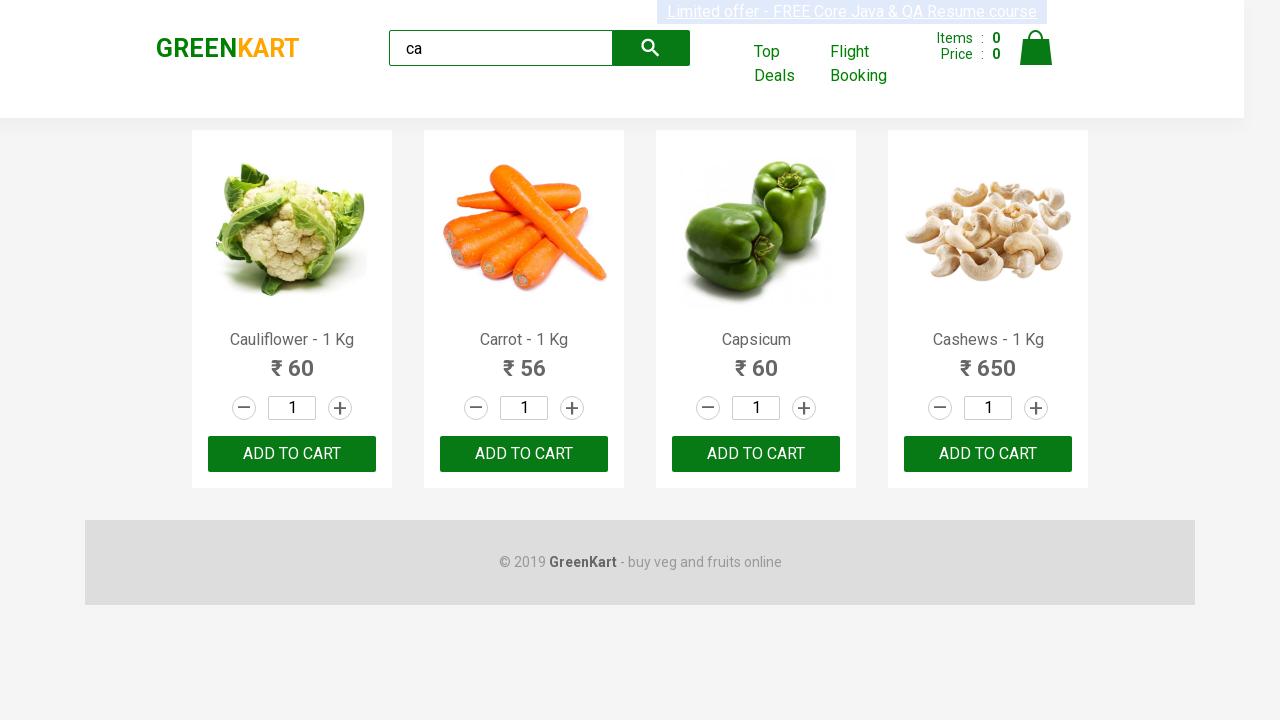

Retrieved product name: 'Cauliflower - 1 Kg'
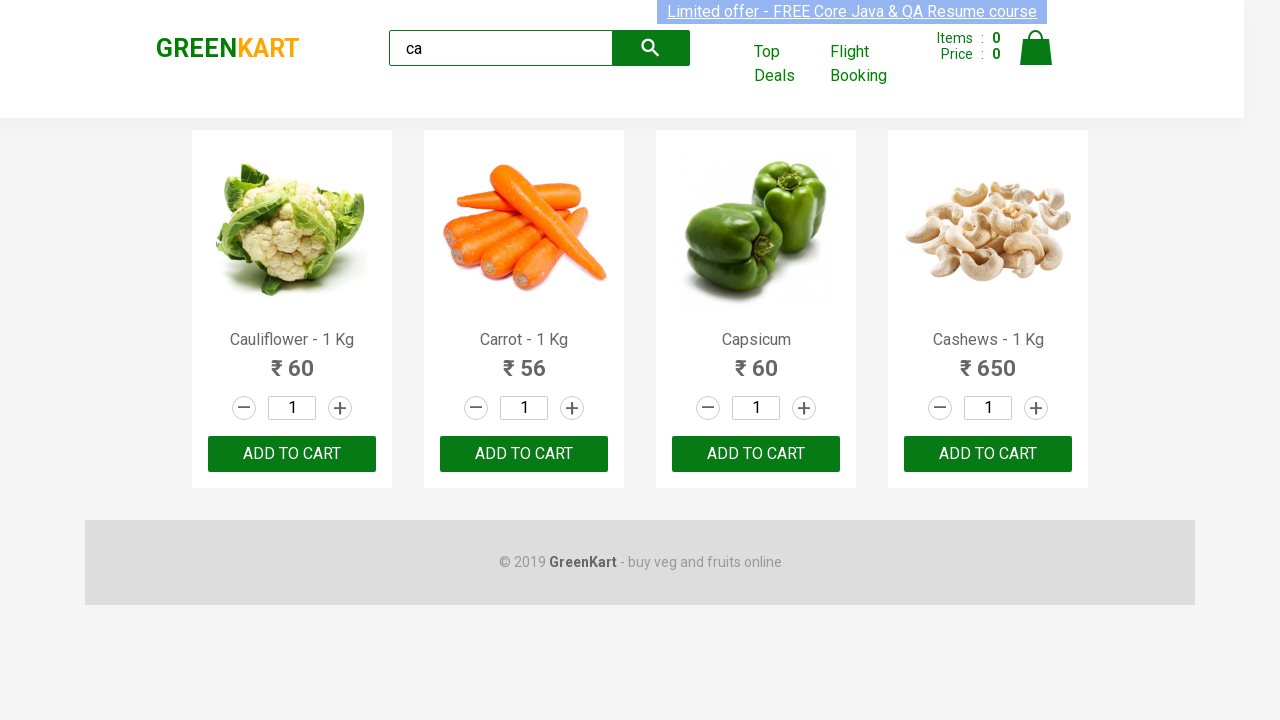

Retrieved product name: 'Carrot - 1 Kg'
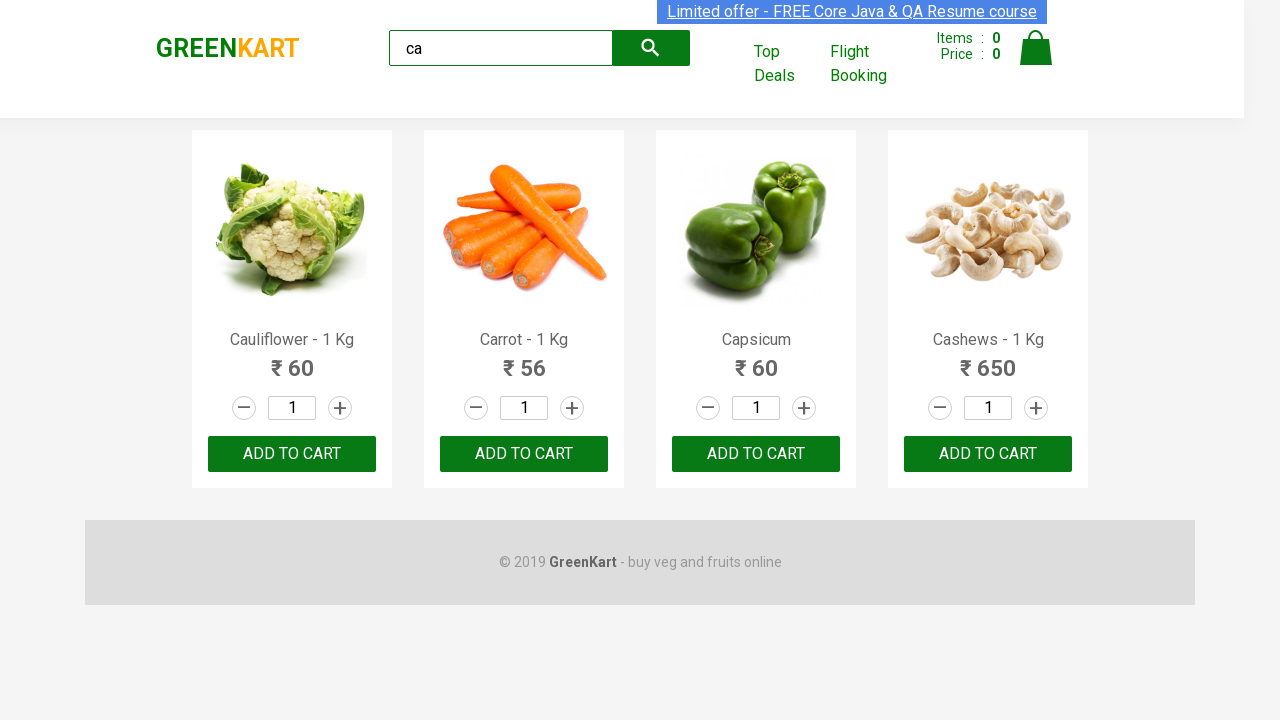

Retrieved product name: 'Capsicum'
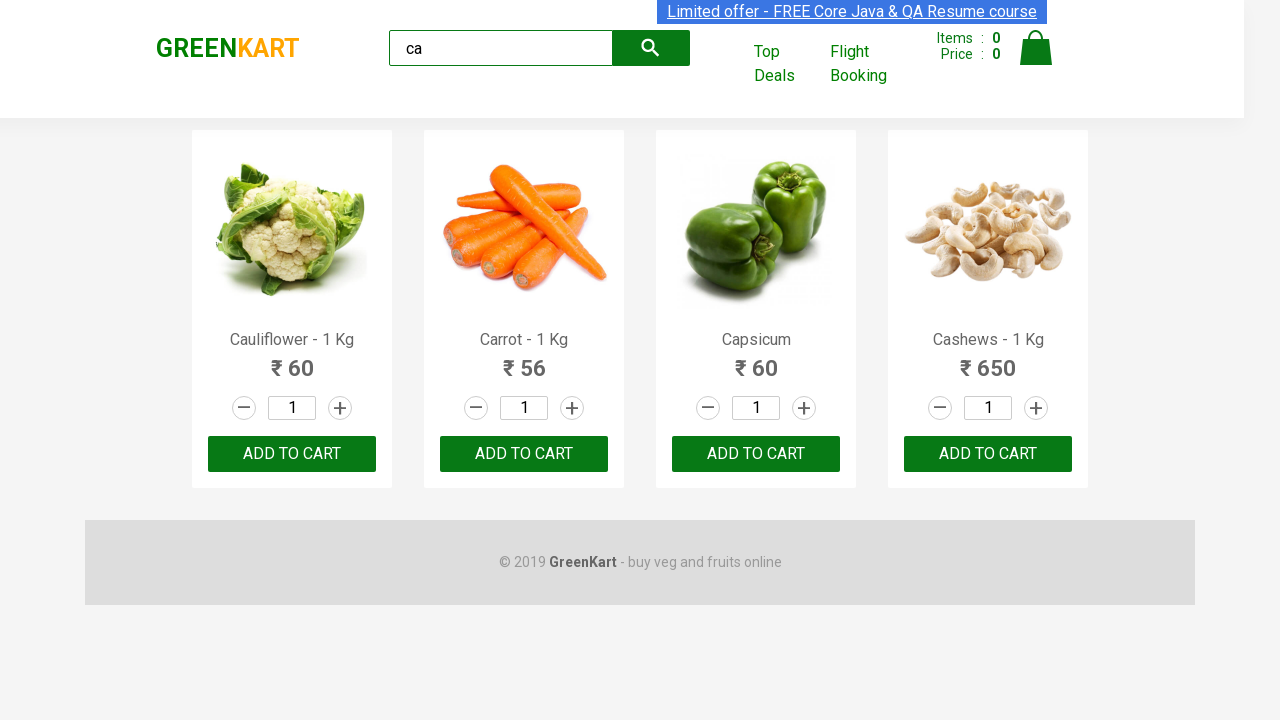

Retrieved product name: 'Cashews - 1 Kg'
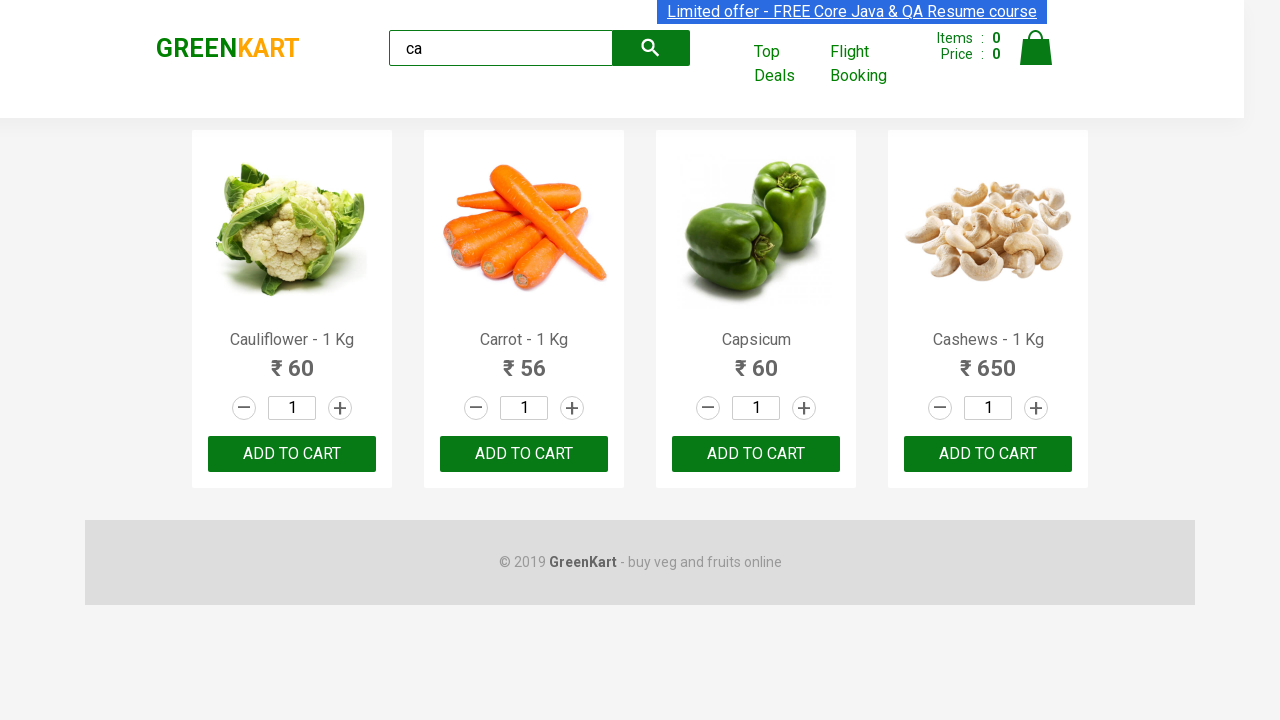

Clicked add button for Cashews product at (988, 454) on .products .product >> nth=3 >> button
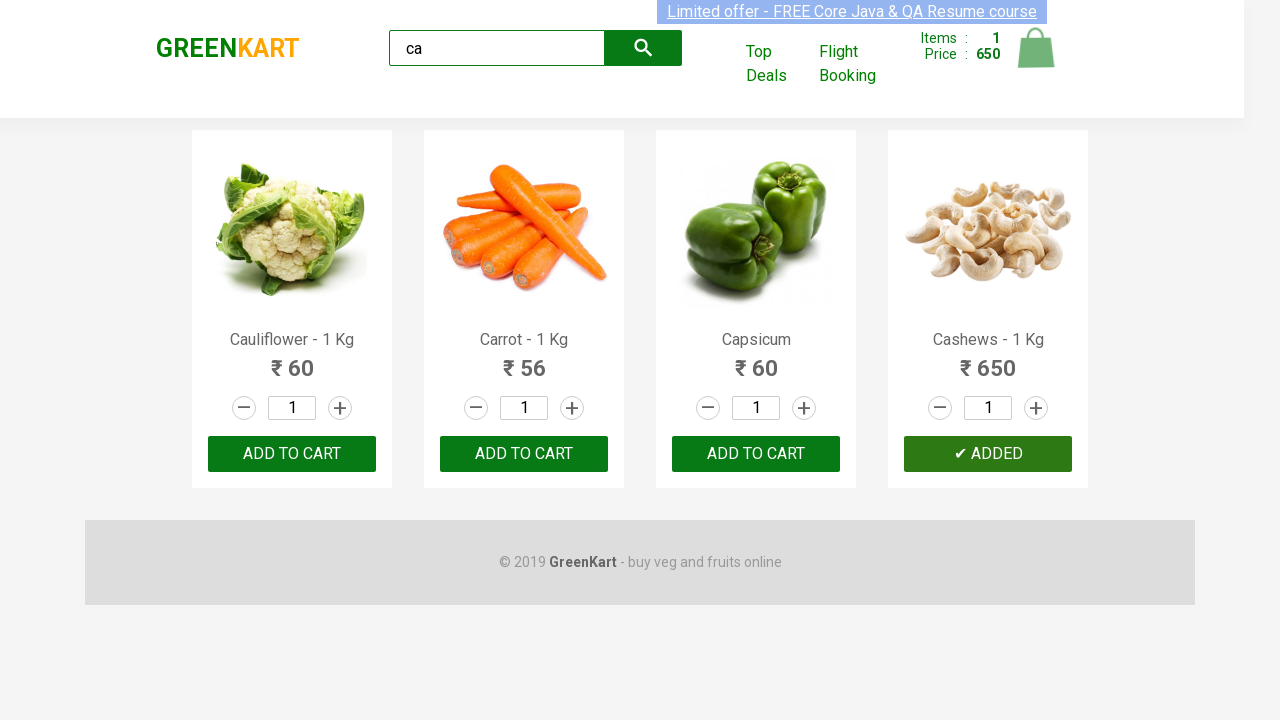

Clicked cart icon at (1036, 48) on .cart-icon > img
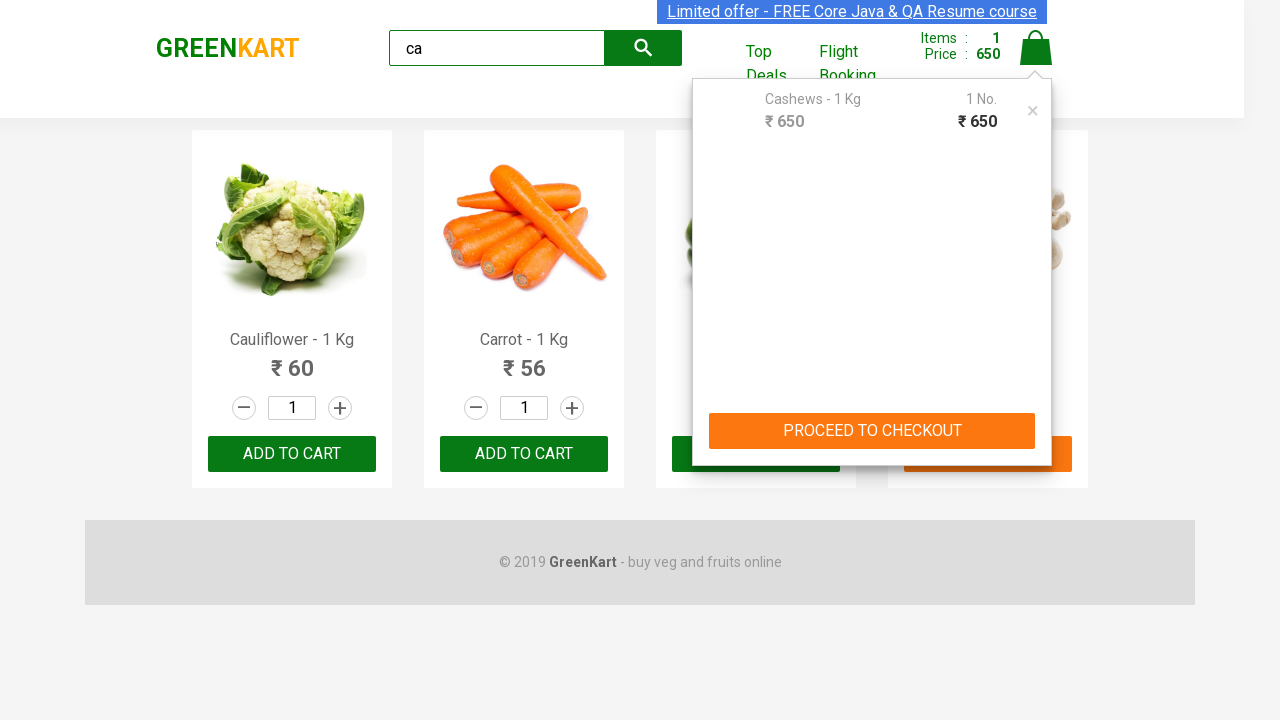

Clicked PROCEED TO CHECKOUT button at (872, 431) on text=PROCEED TO CHECKOUT
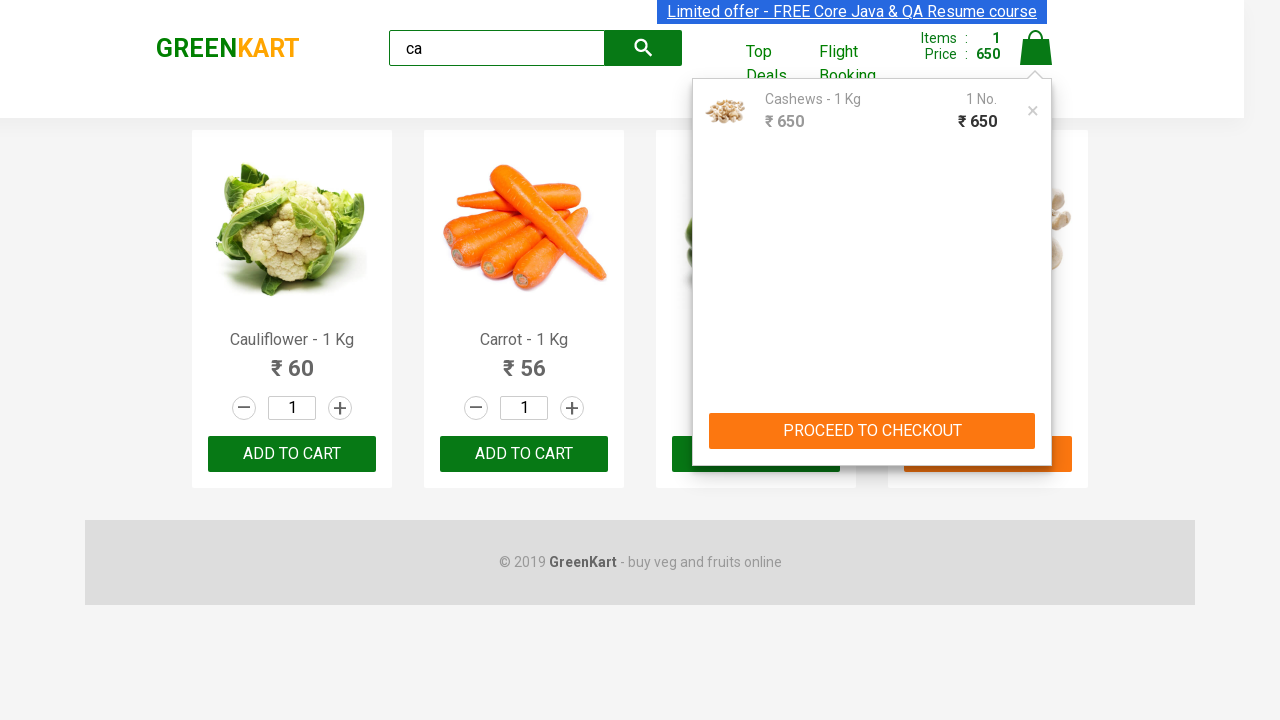

Clicked Place Order button at (1036, 420) on text=Place Order
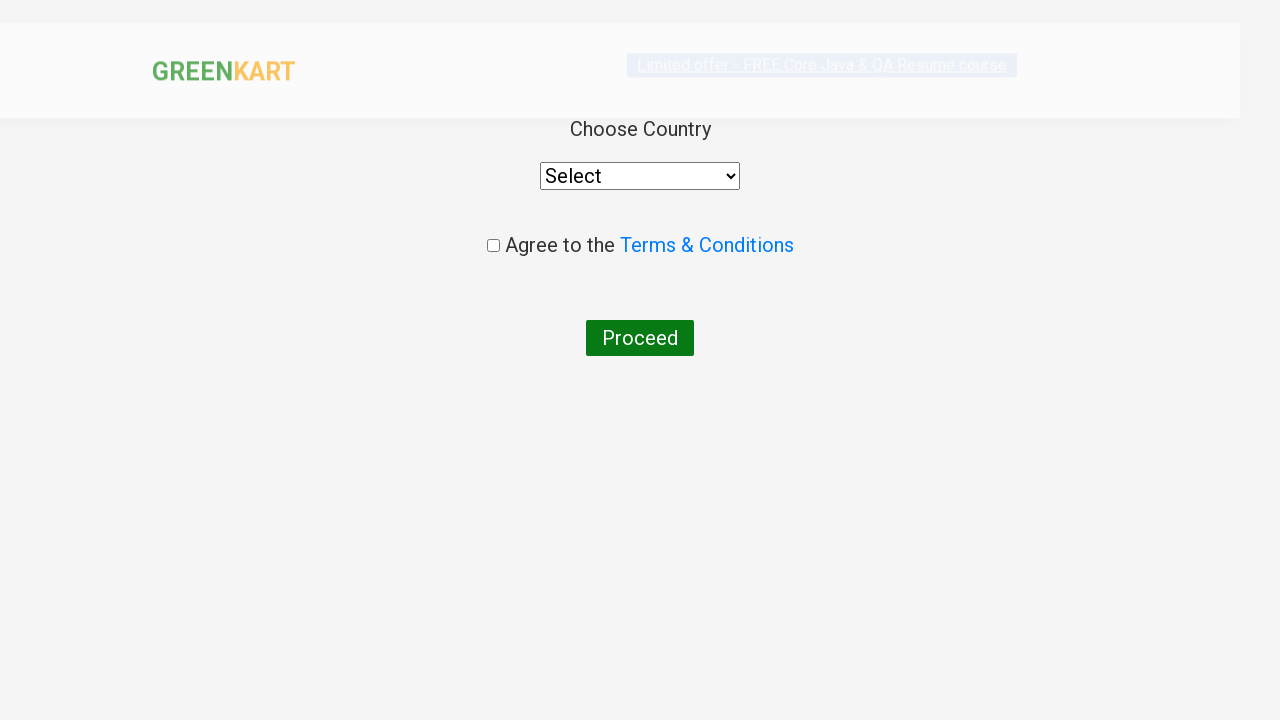

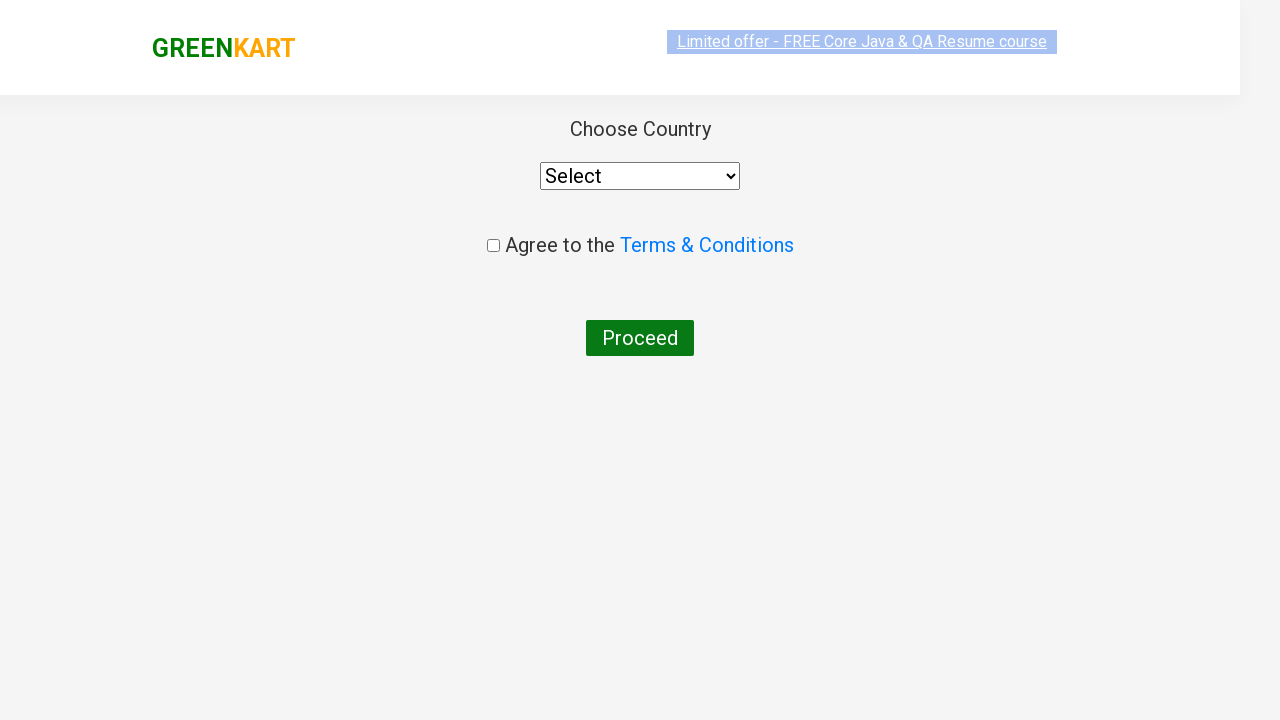